Tests right-click context menu interaction on the Downloads link, then performs page down scrolling multiple times and presses Enter key

Starting URL: https://www.selenium.dev/

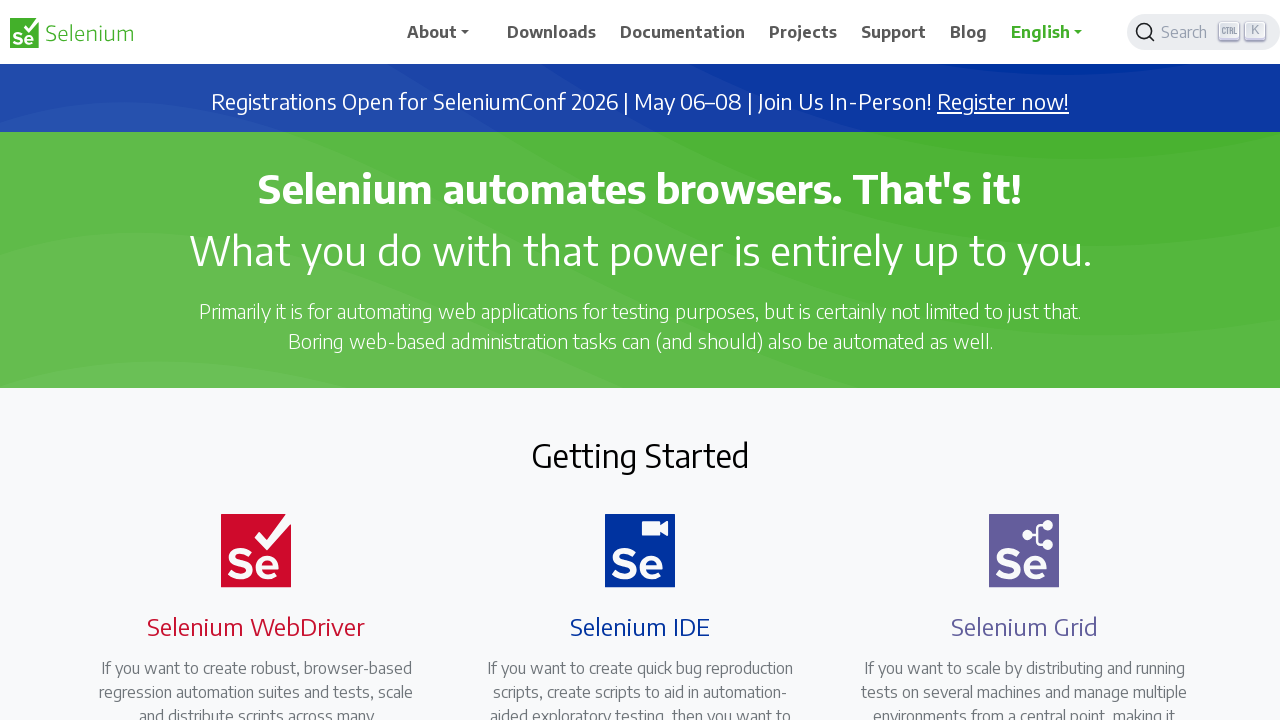

Located the Downloads link
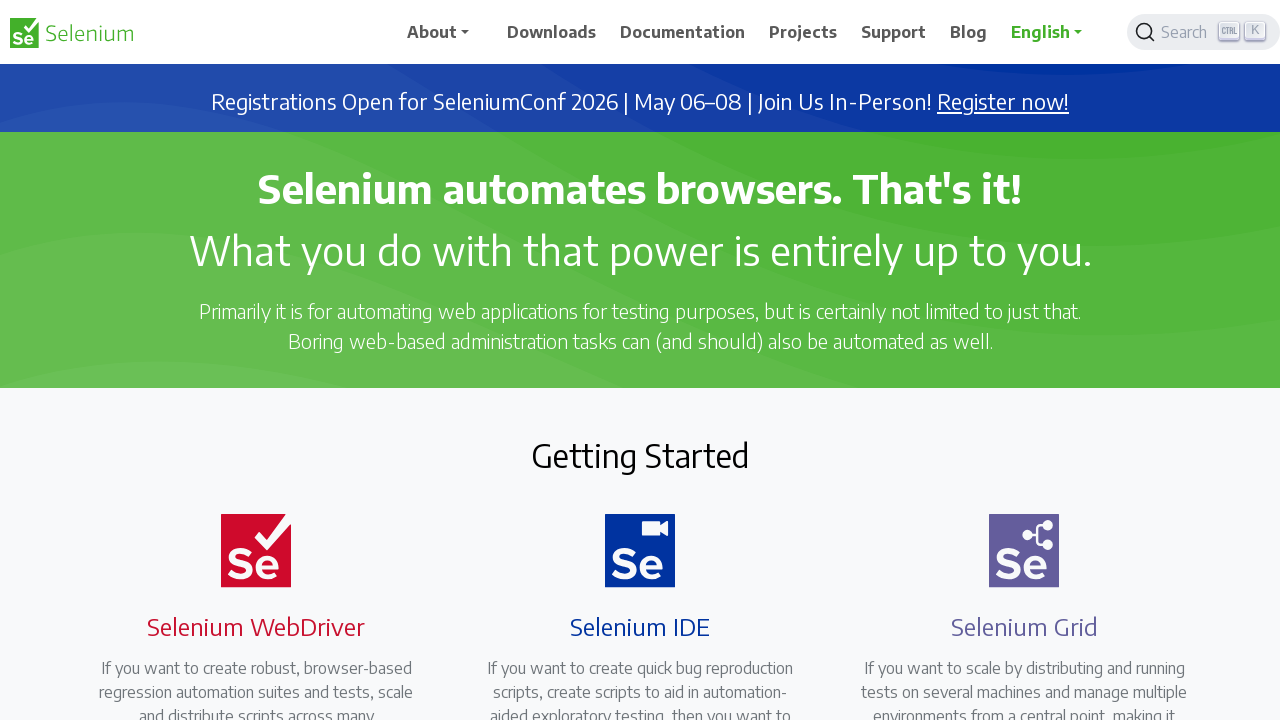

Right-clicked on the Downloads link to open context menu at (552, 32) on xpath=//span[text()='Downloads']
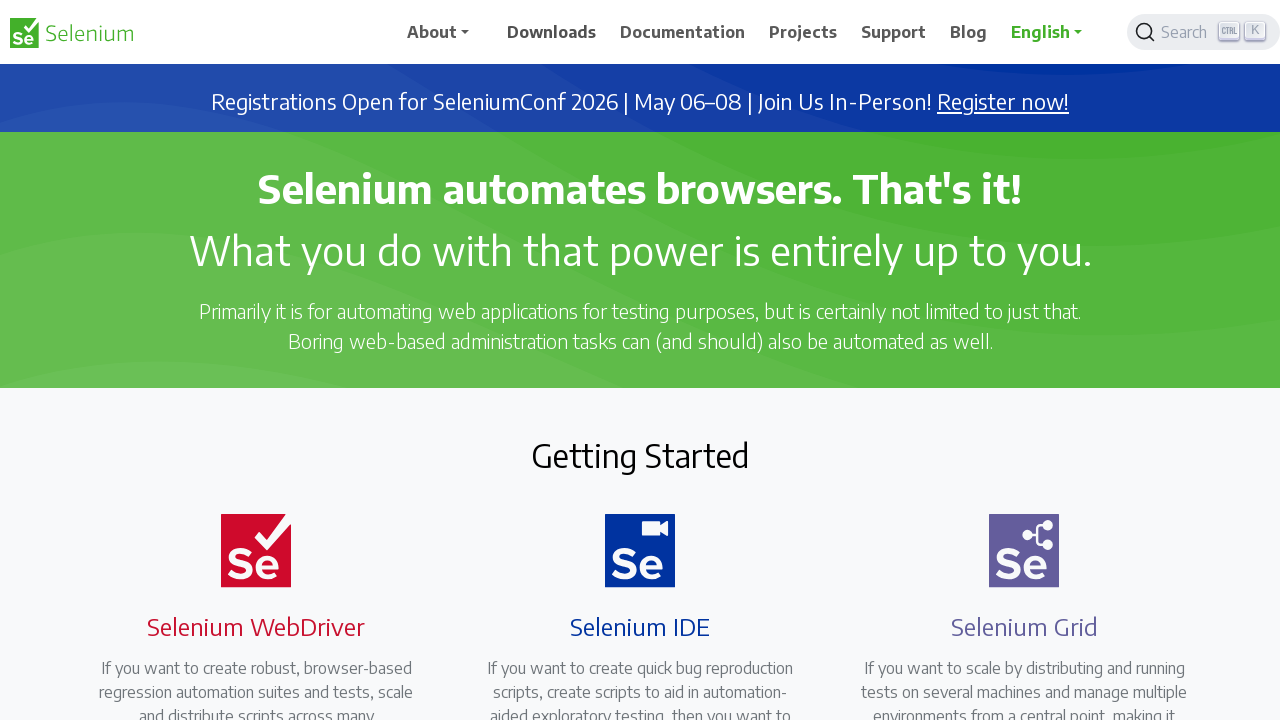

Pressed Page Down key once
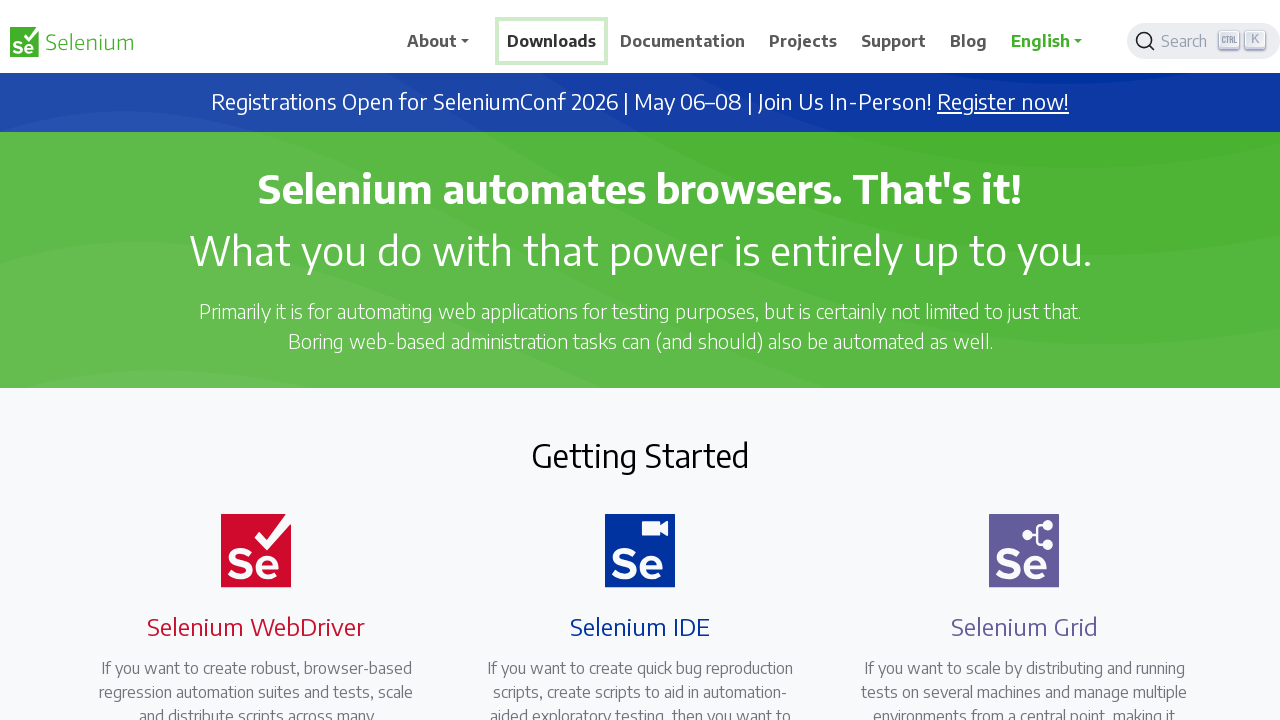

Waited 500ms
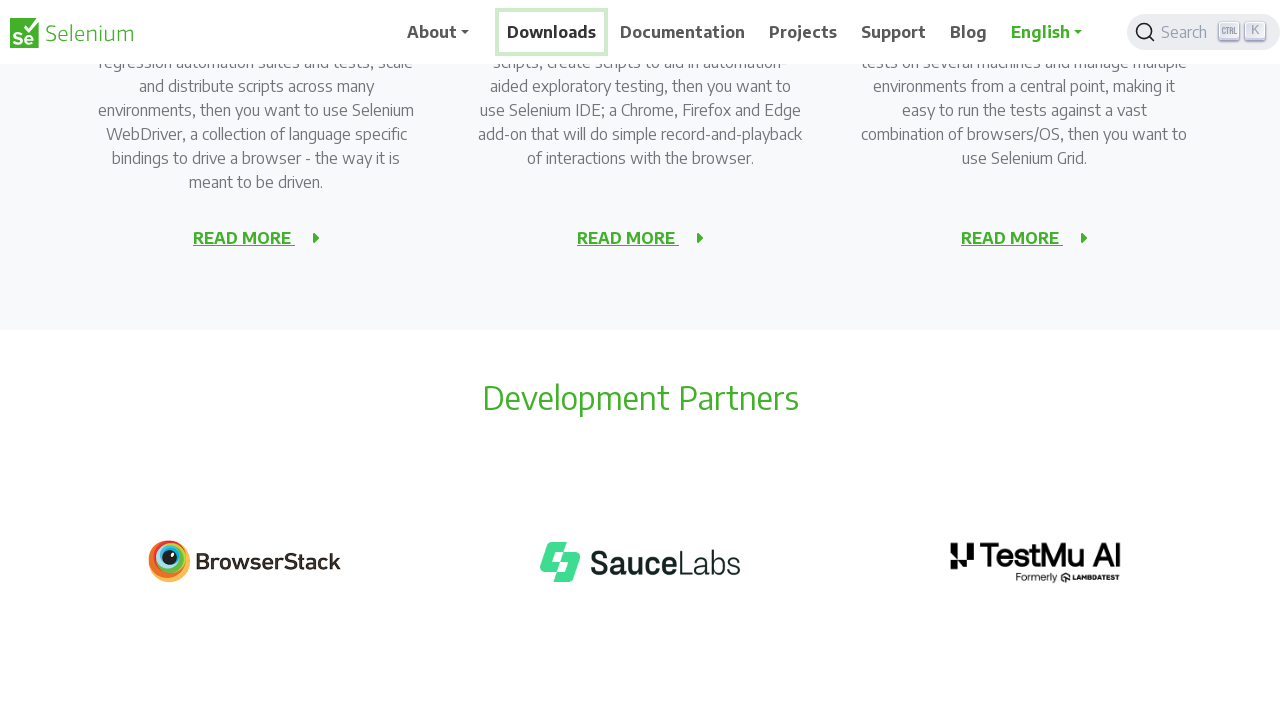

Pressed Page Down key (iteration 1 of 5)
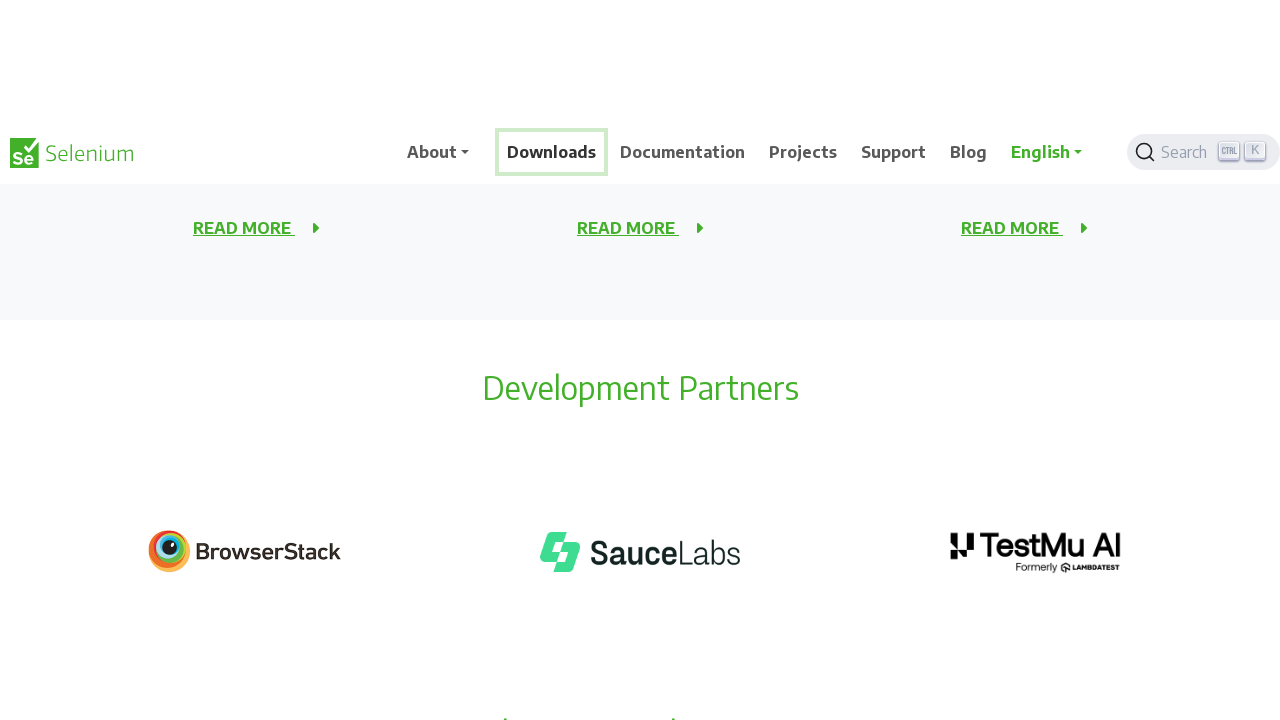

Waited 500ms
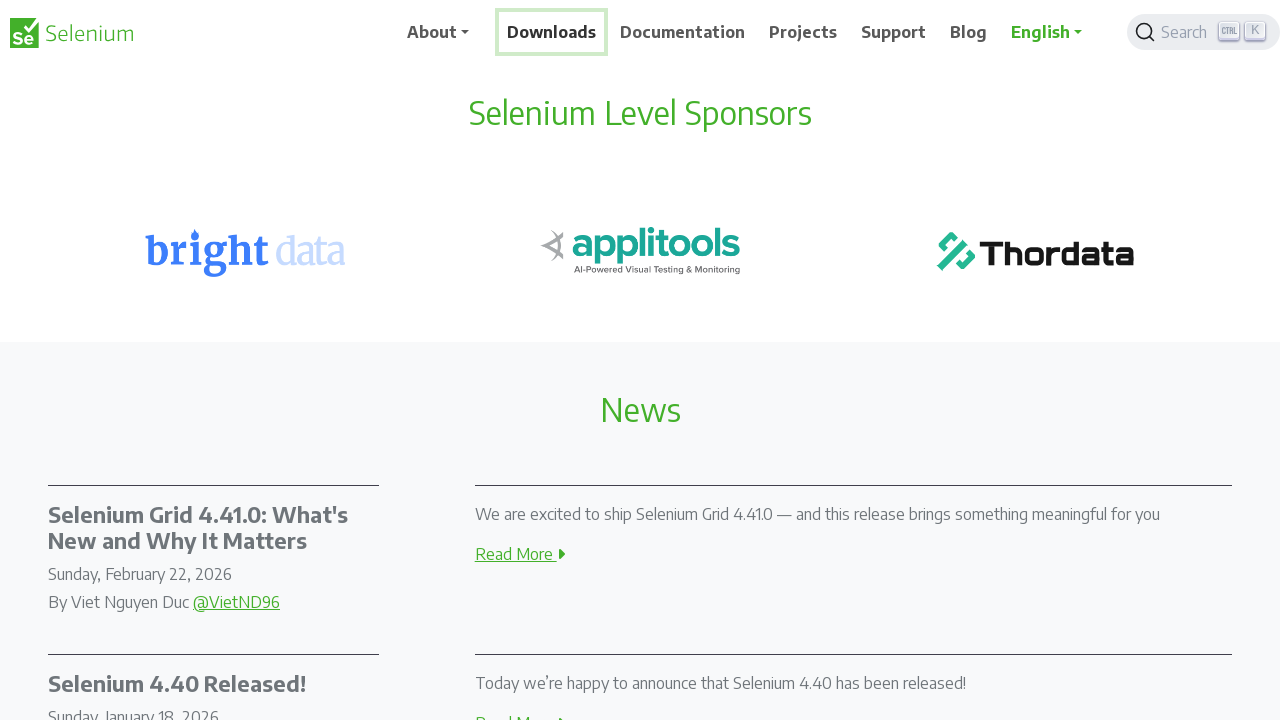

Pressed Page Down key (iteration 2 of 5)
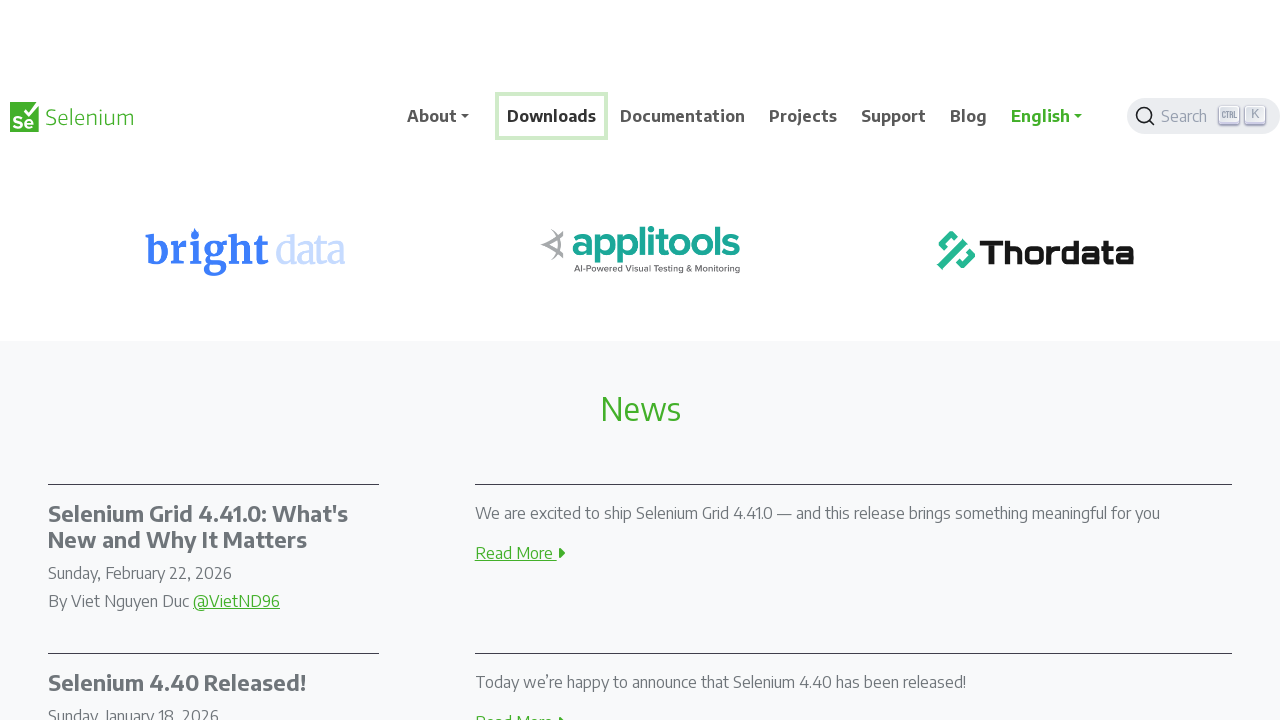

Waited 500ms
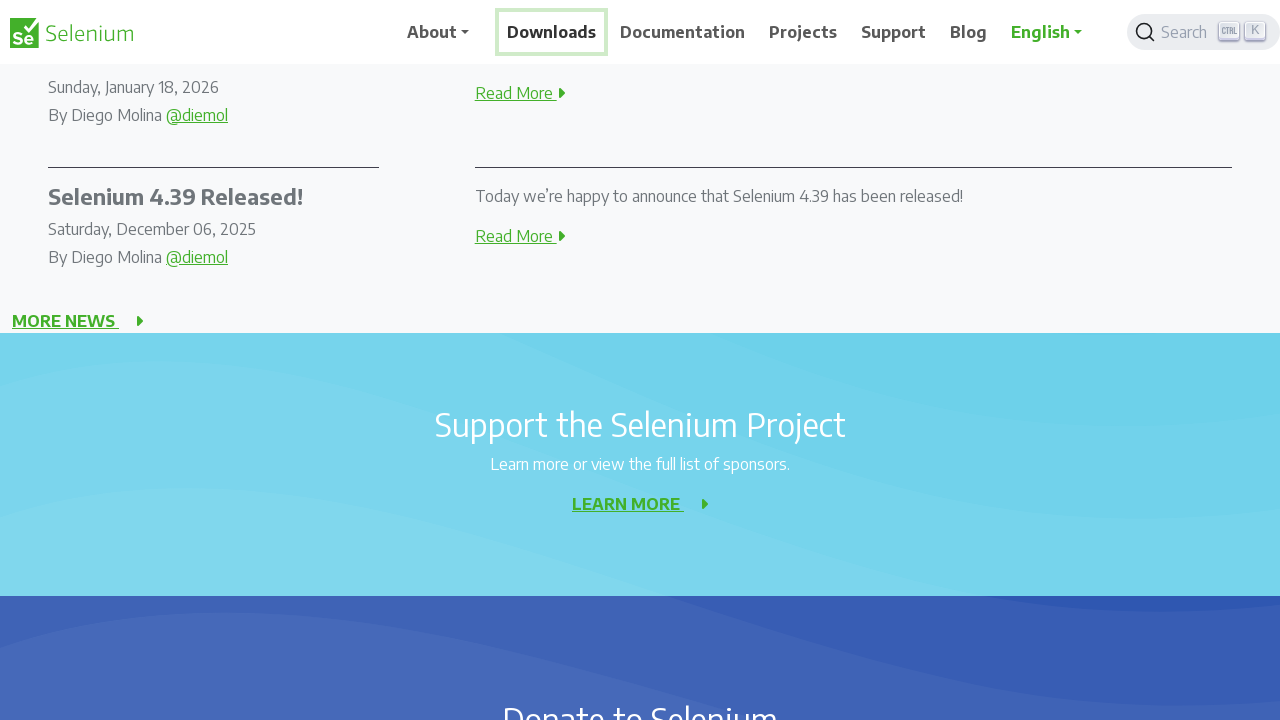

Pressed Page Down key (iteration 3 of 5)
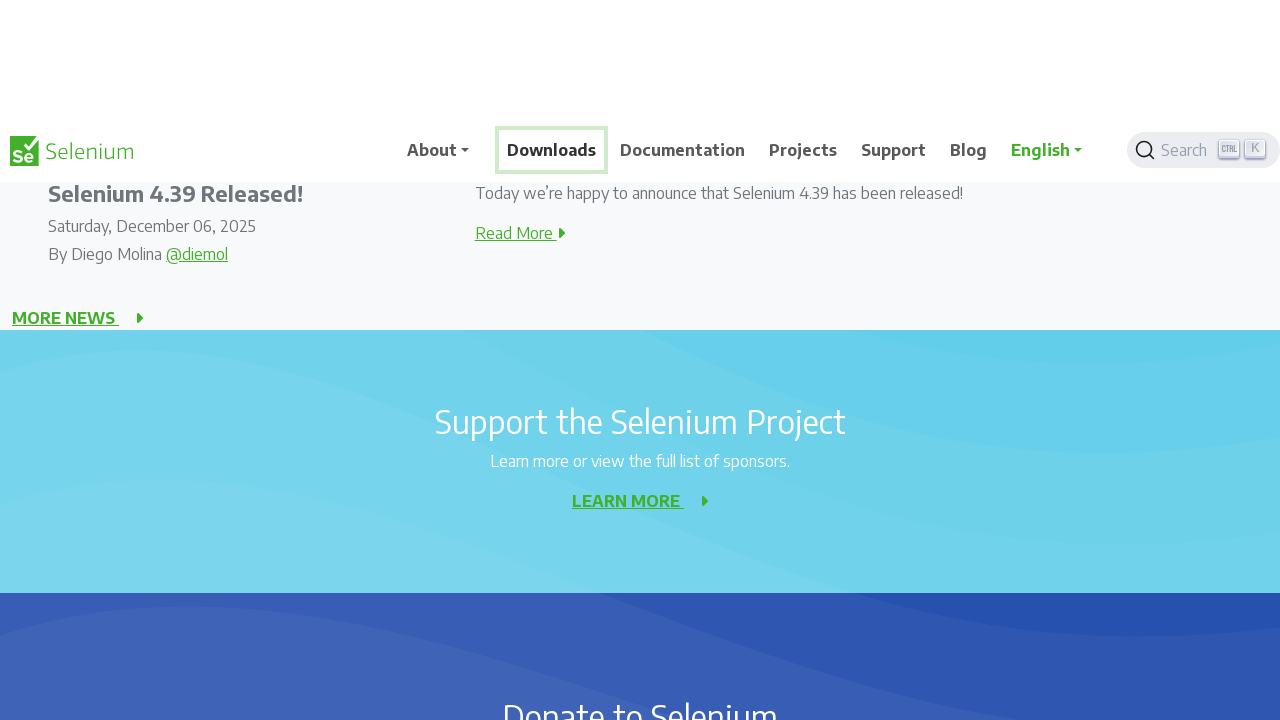

Waited 500ms
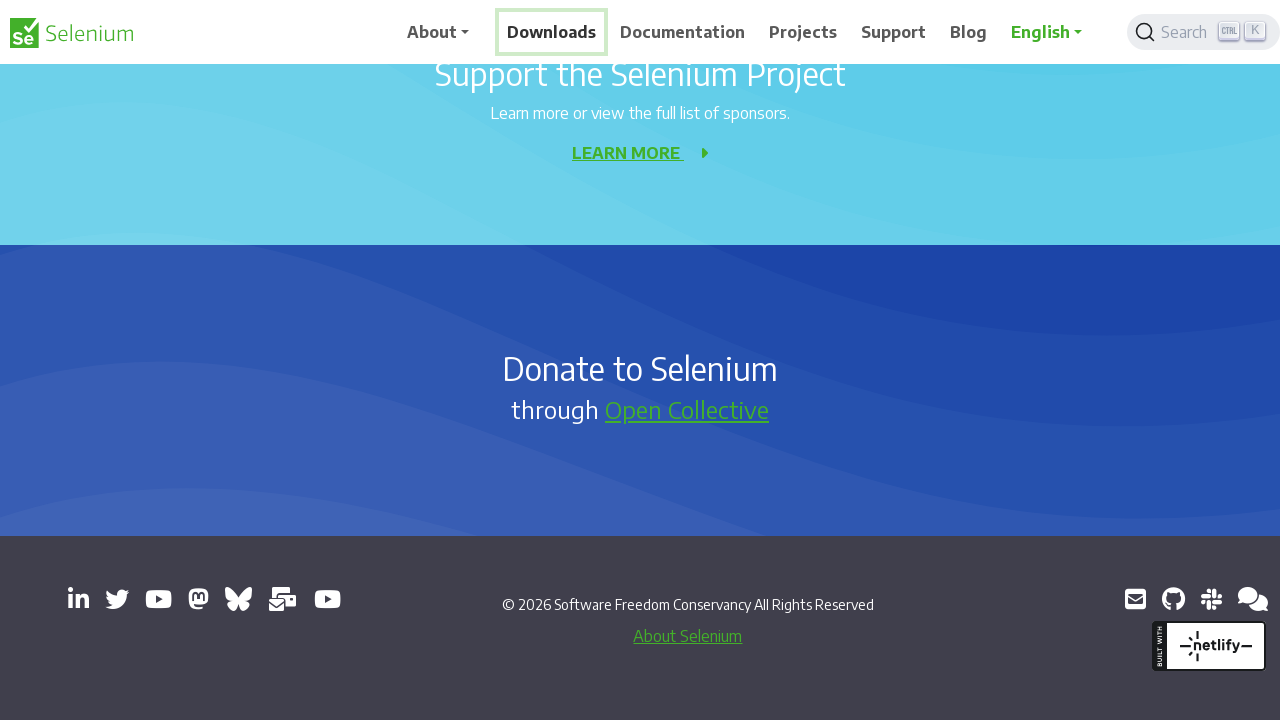

Pressed Page Down key (iteration 4 of 5)
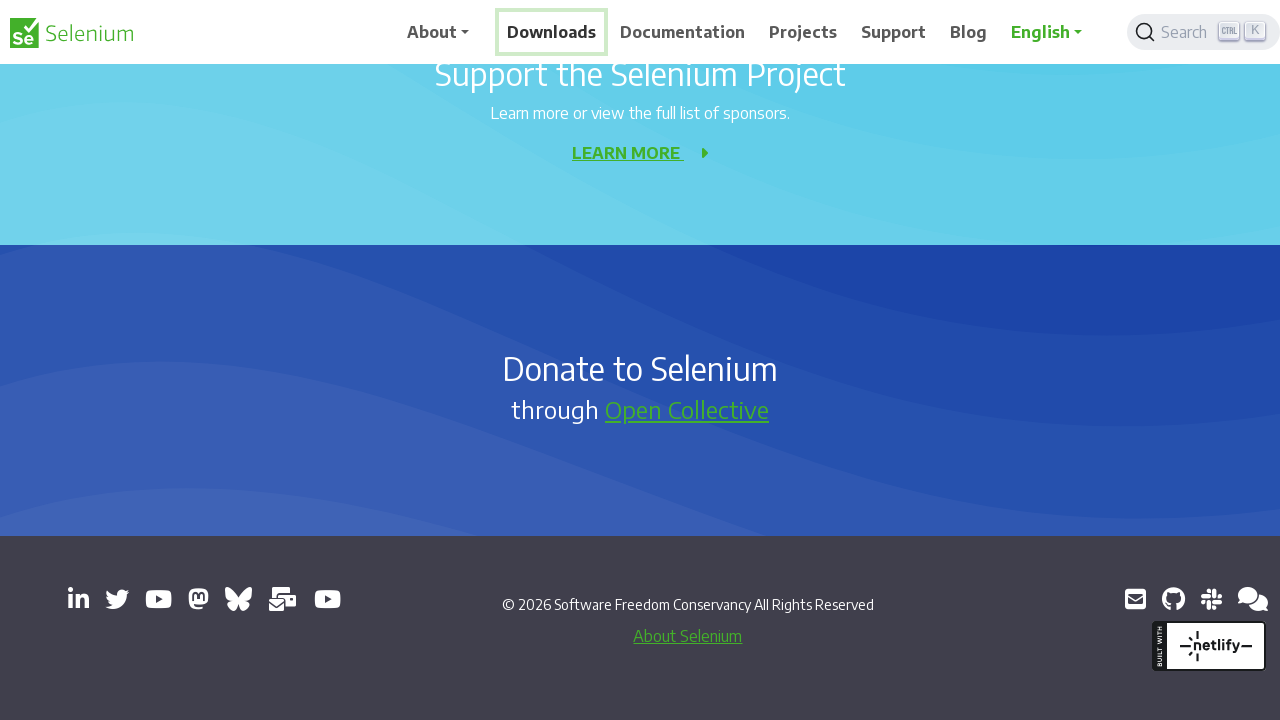

Waited 500ms
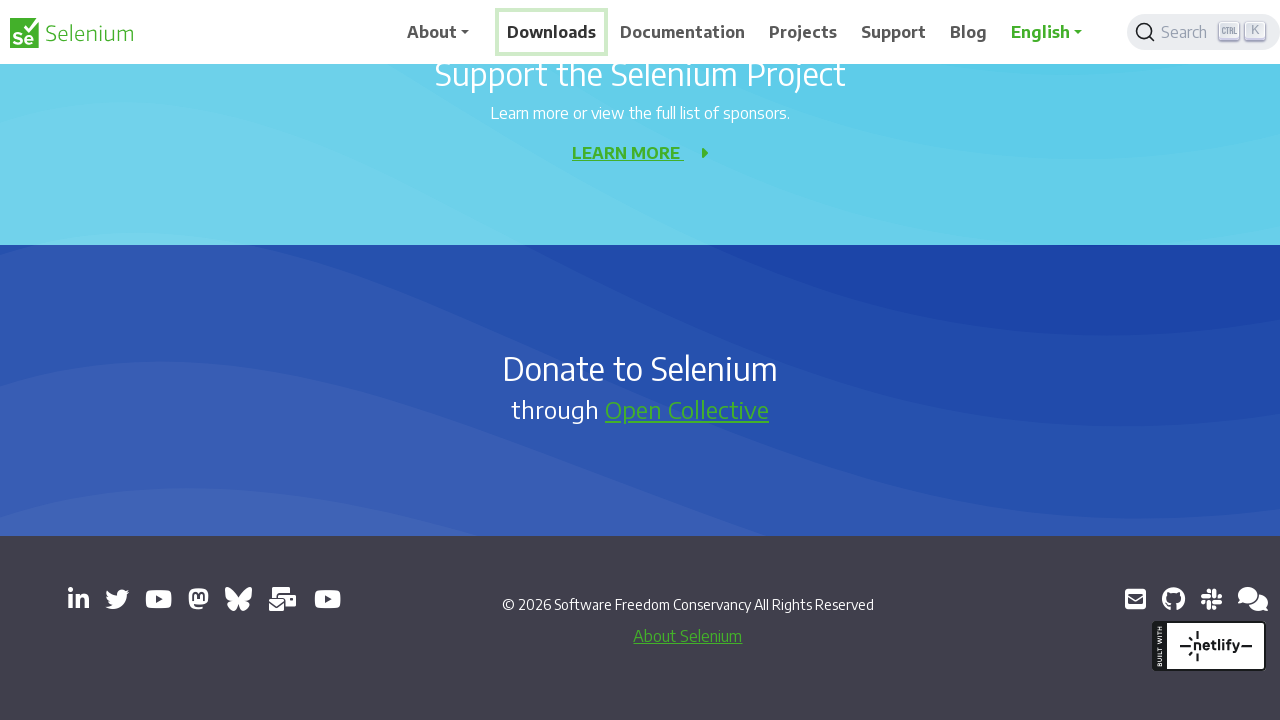

Pressed Page Down key (iteration 5 of 5)
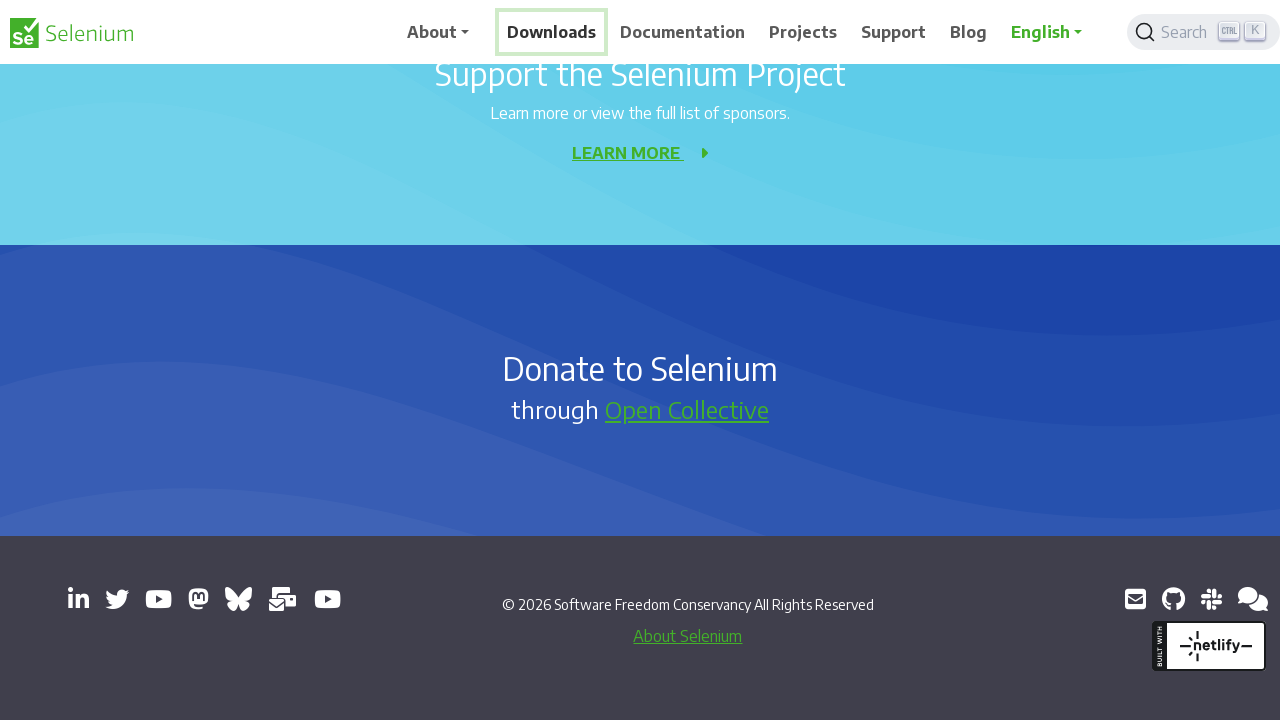

Pressed Enter key
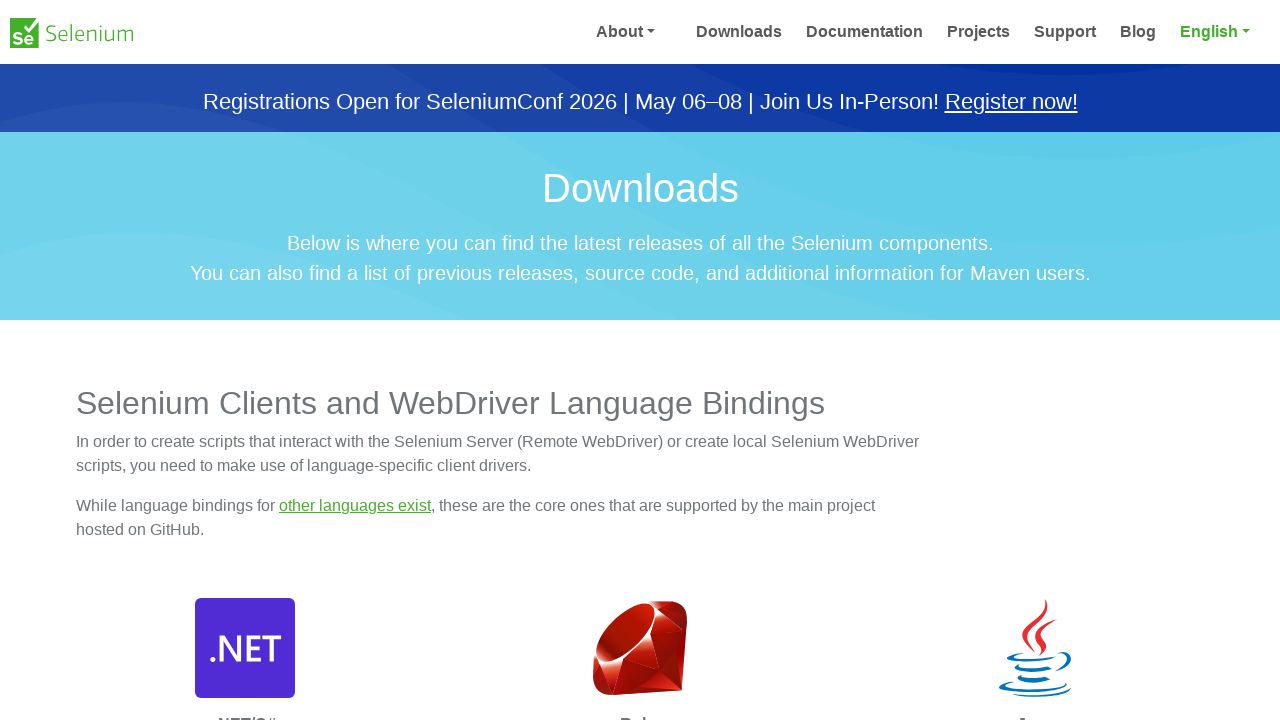

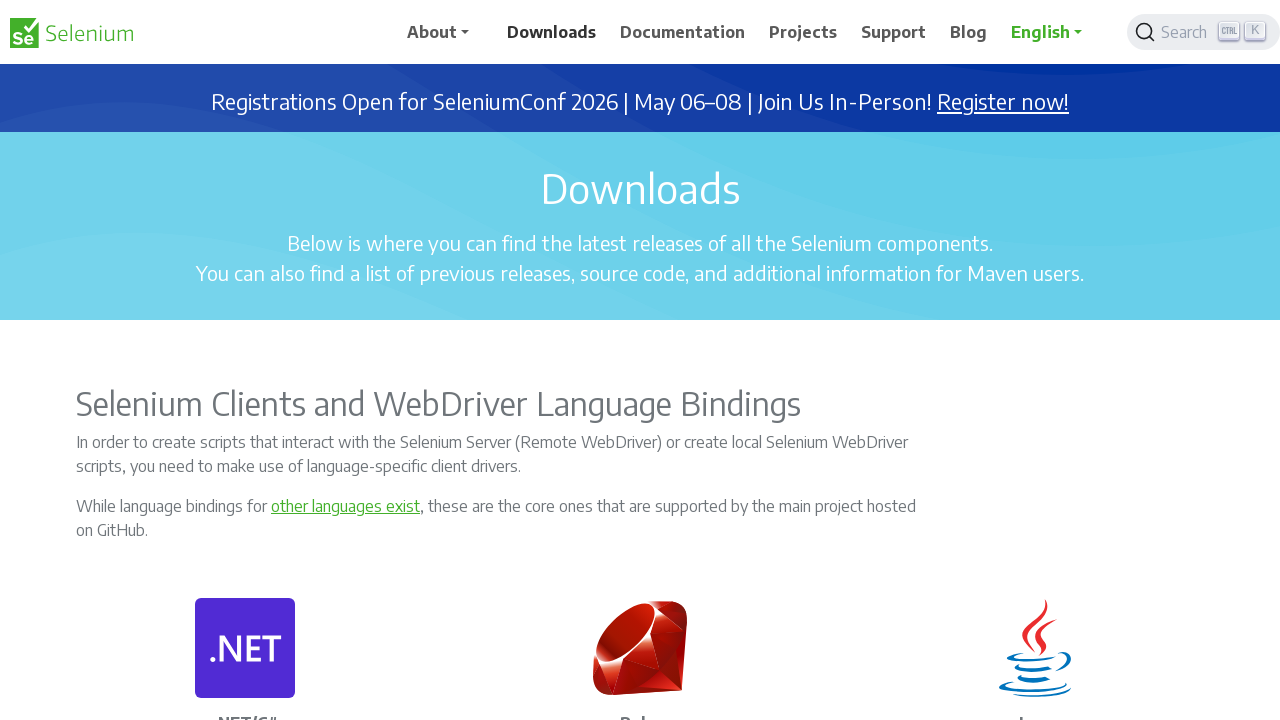